Tests that todo data persists after page reload

Starting URL: https://demo.playwright.dev/todomvc

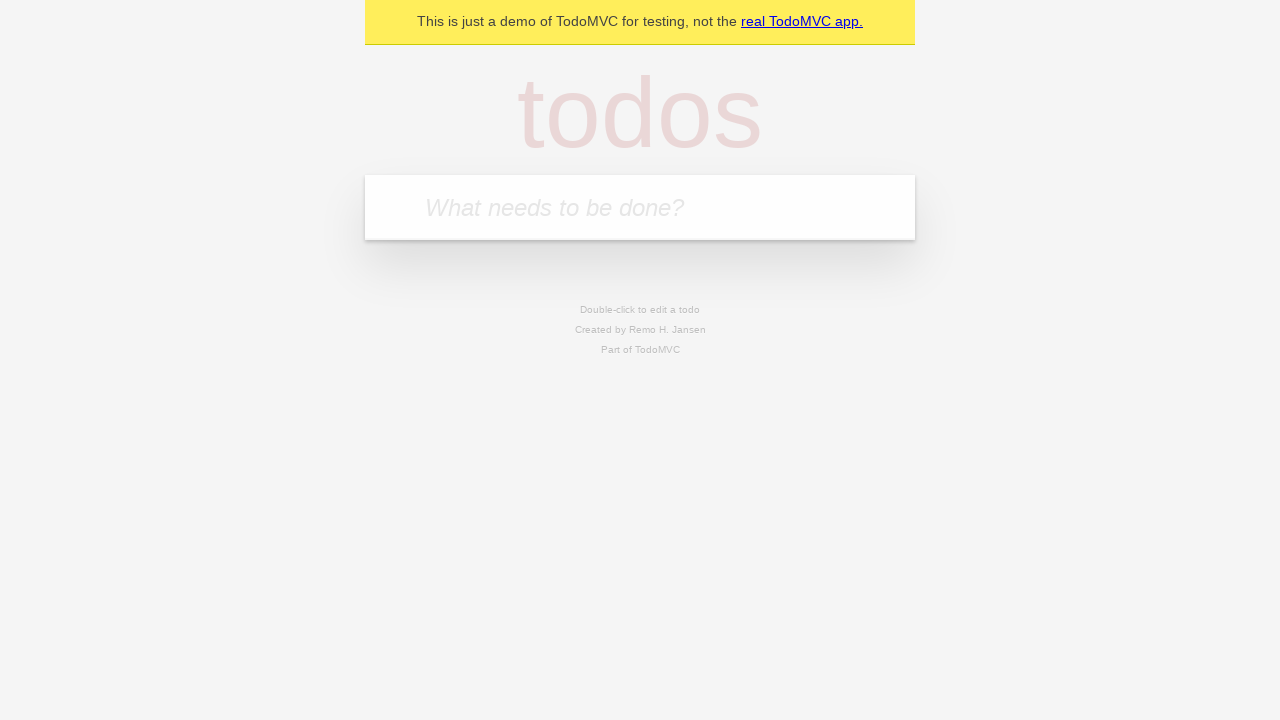

Filled todo input with 'buy some cheese' on internal:attr=[placeholder="What needs to be done?"i]
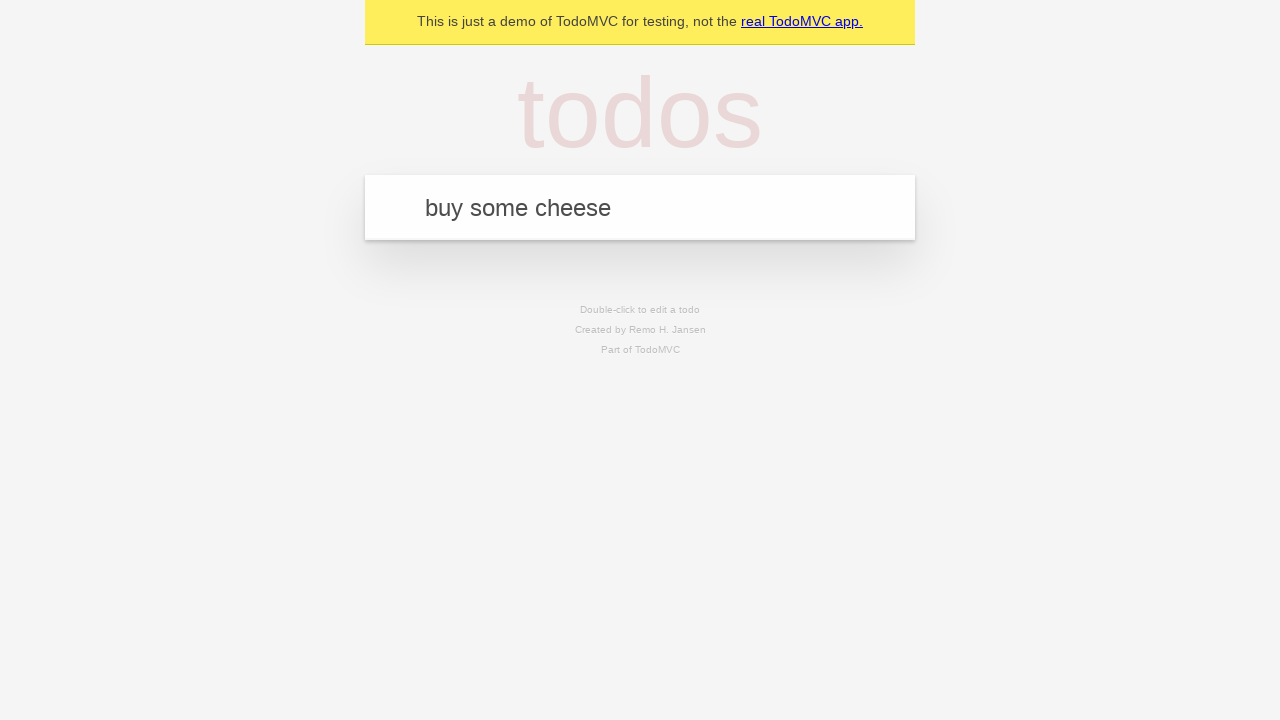

Pressed Enter to add first todo on internal:attr=[placeholder="What needs to be done?"i]
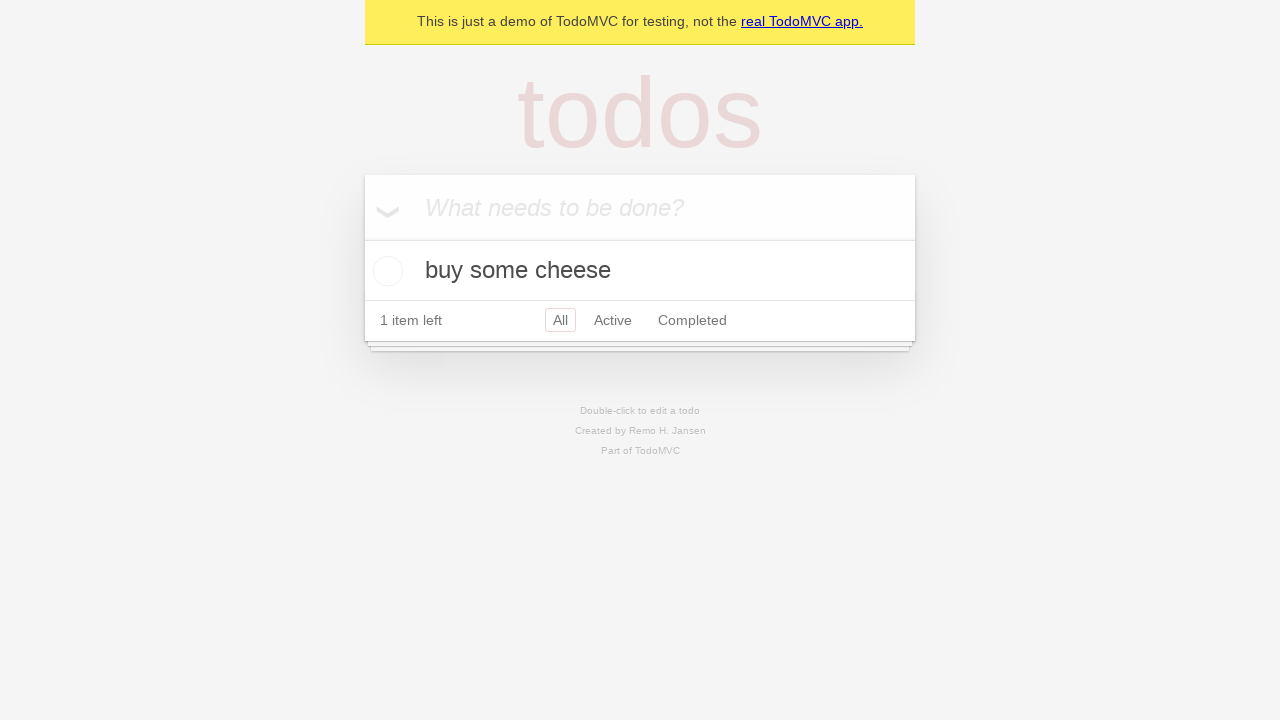

Filled todo input with 'feed the cat' on internal:attr=[placeholder="What needs to be done?"i]
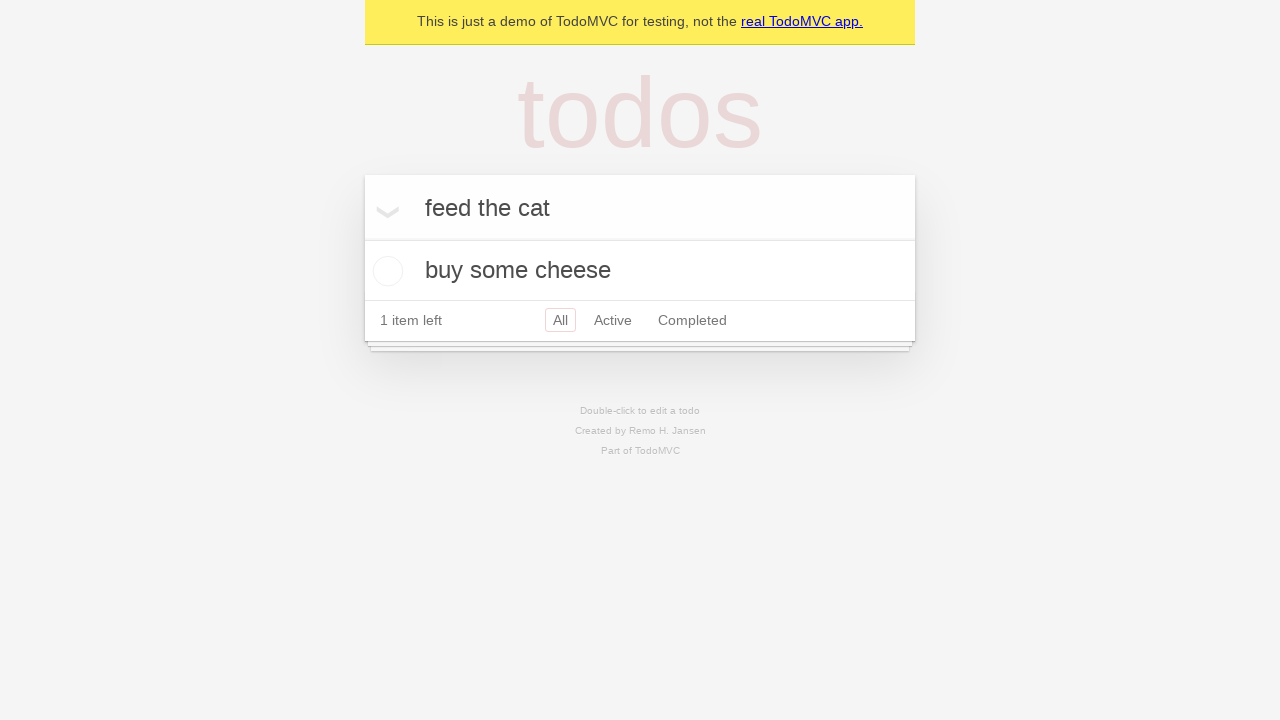

Pressed Enter to add second todo on internal:attr=[placeholder="What needs to be done?"i]
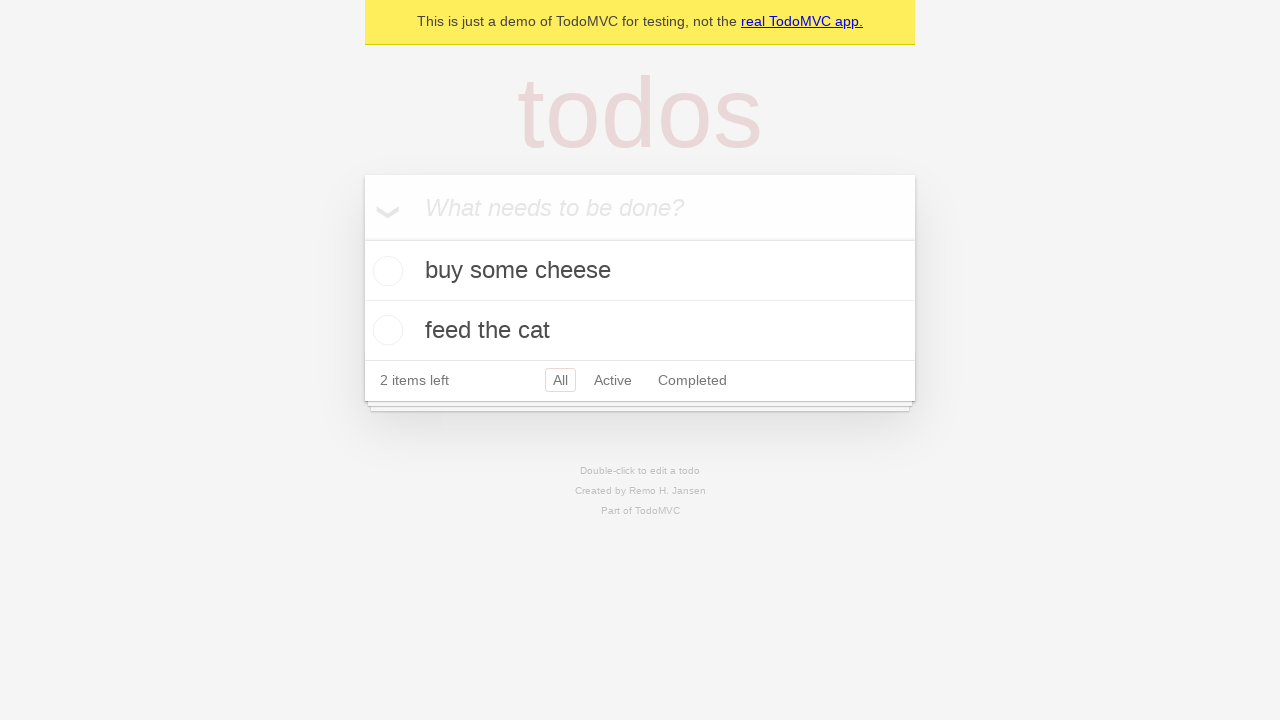

Waited for second todo item to appear
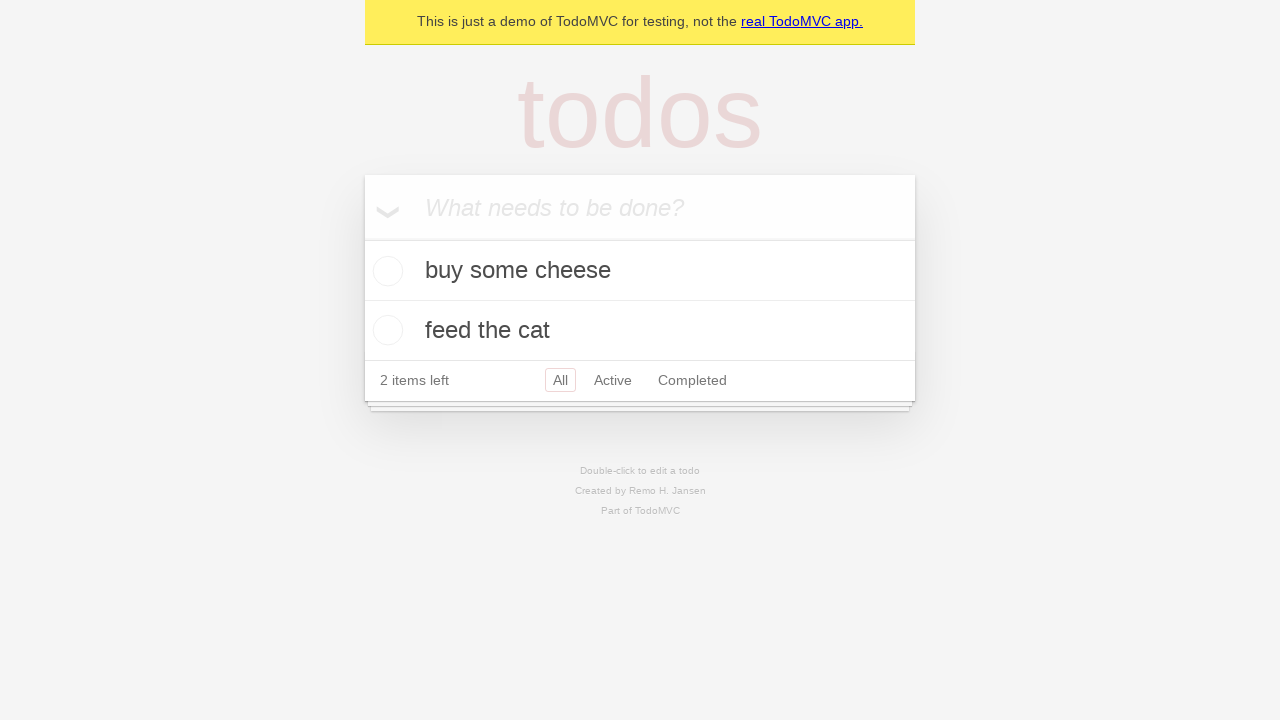

Checked the first todo item at (385, 271) on [data-testid='todo-item'] >> nth=0 >> internal:role=checkbox
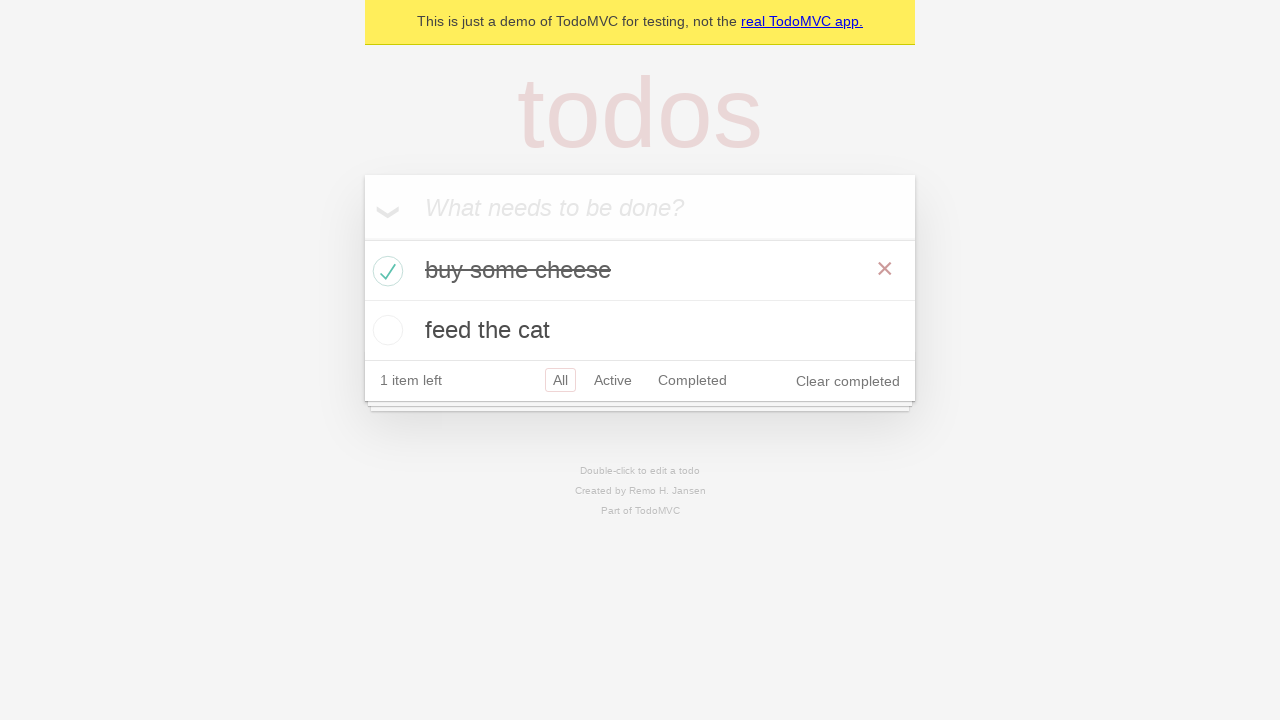

Reloaded the page to test data persistence
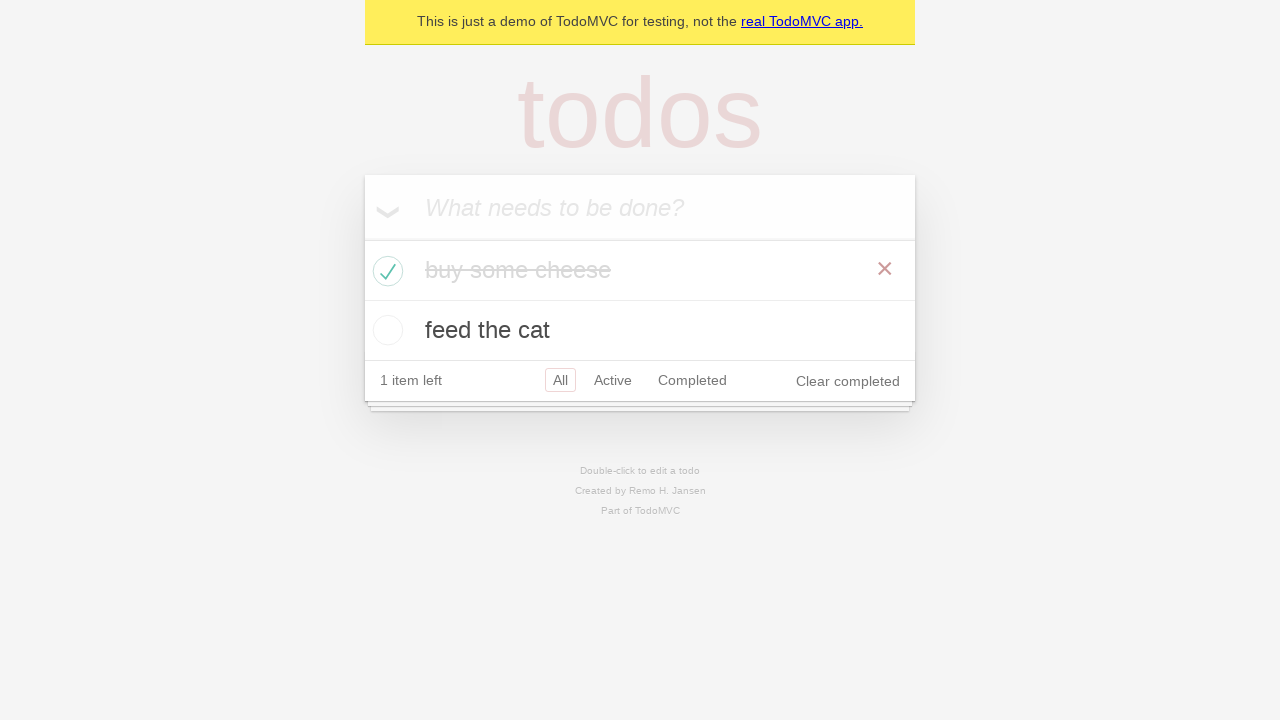

Verified second todo item persisted after page reload
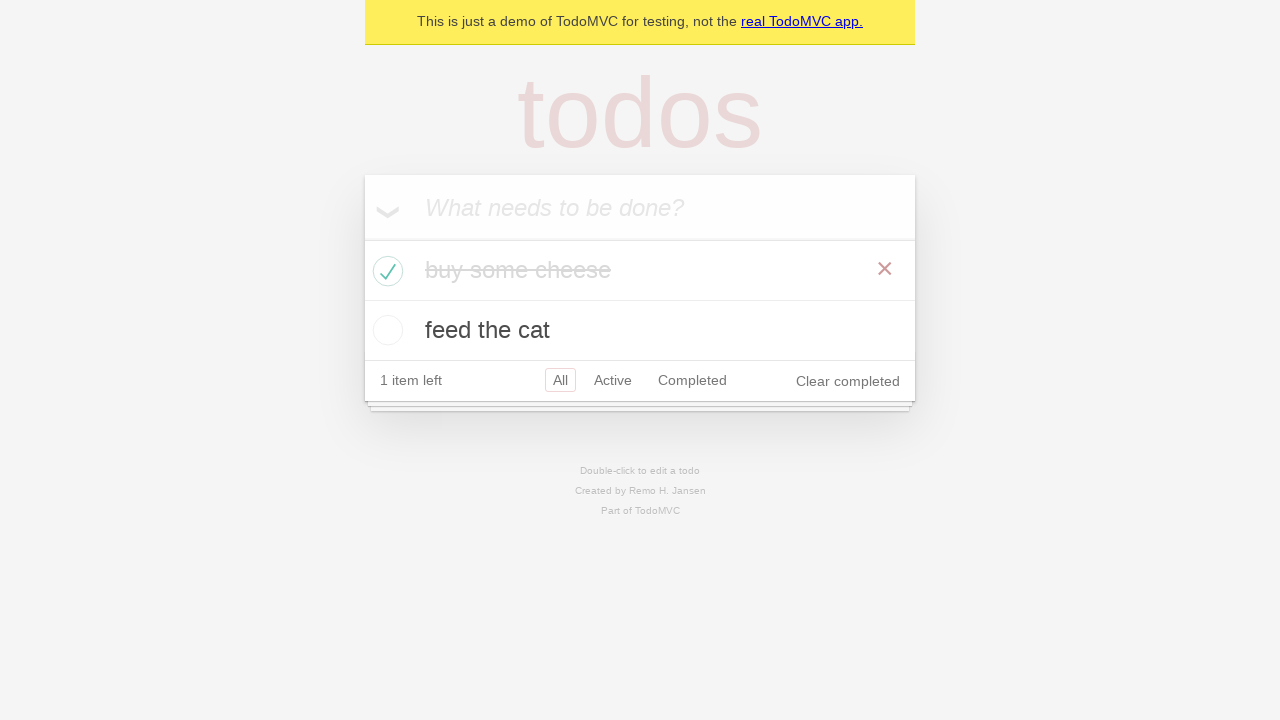

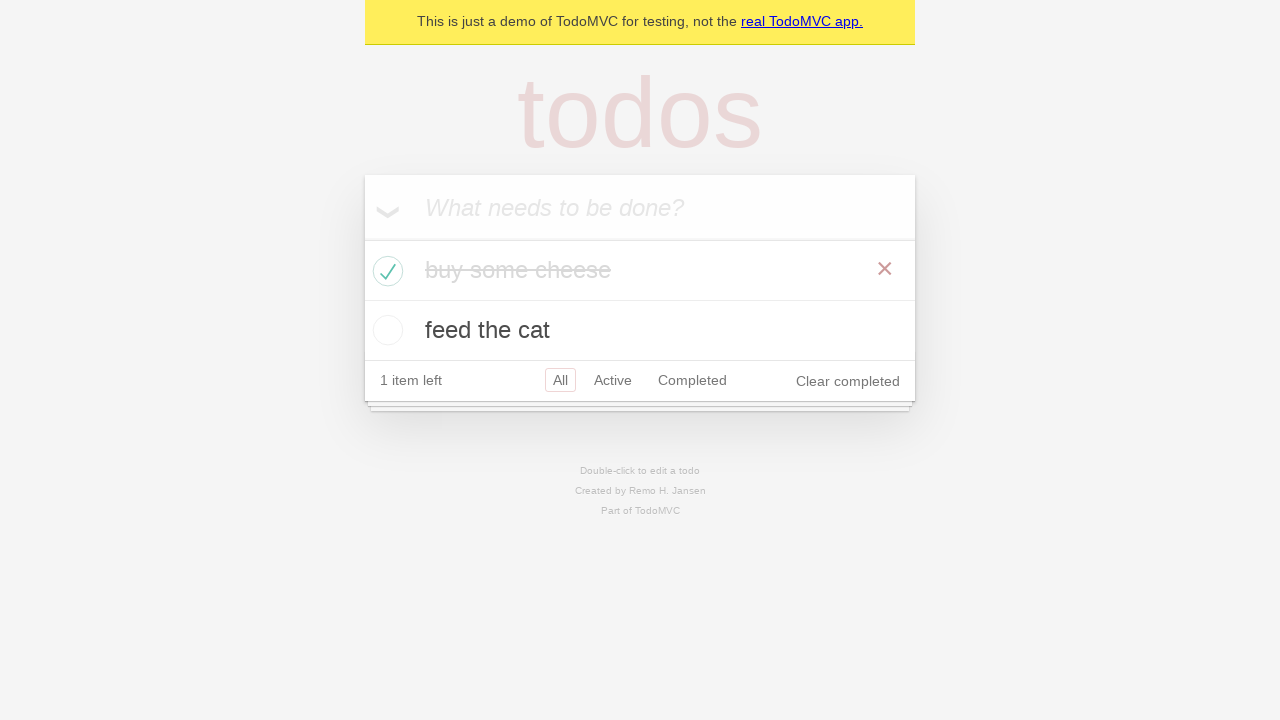